Tests dynamic content loading by clicking the Start button and waiting for "Hello World!" text to appear

Starting URL: https://the-internet.herokuapp.com/dynamic_loading/1

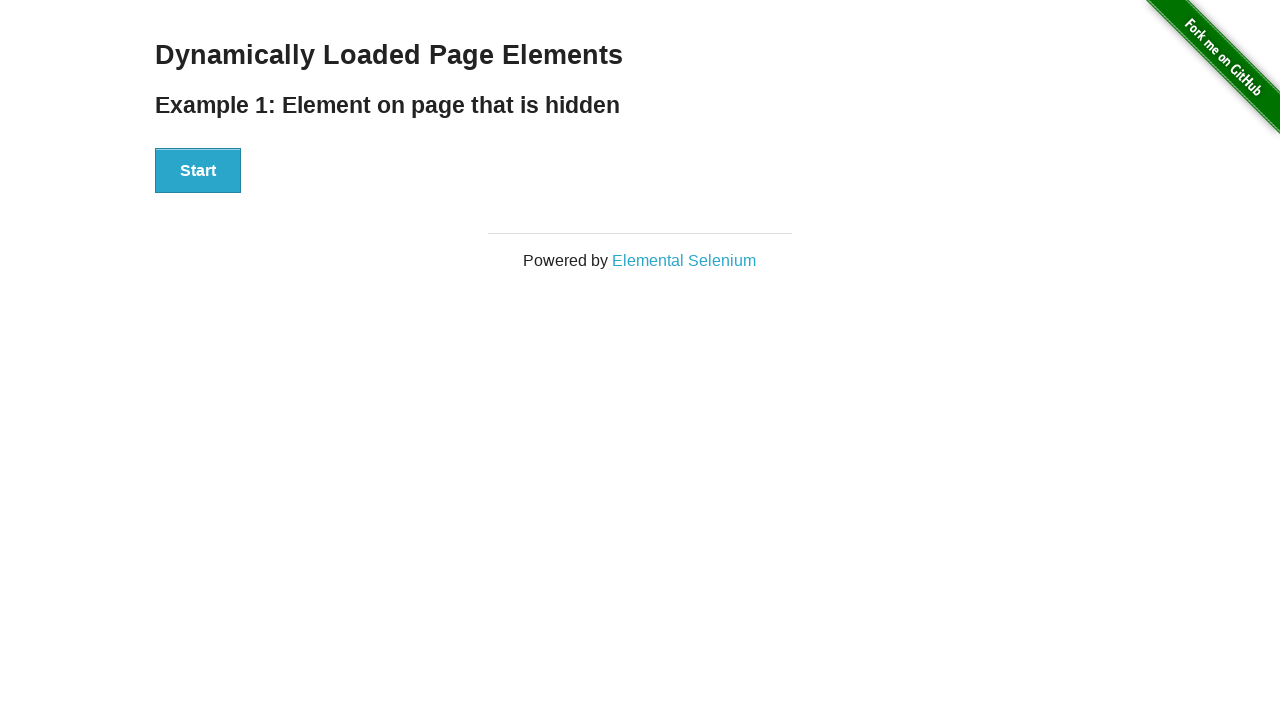

Clicked the Start button to trigger dynamic content loading at (198, 171) on xpath=//button[text()='Start']
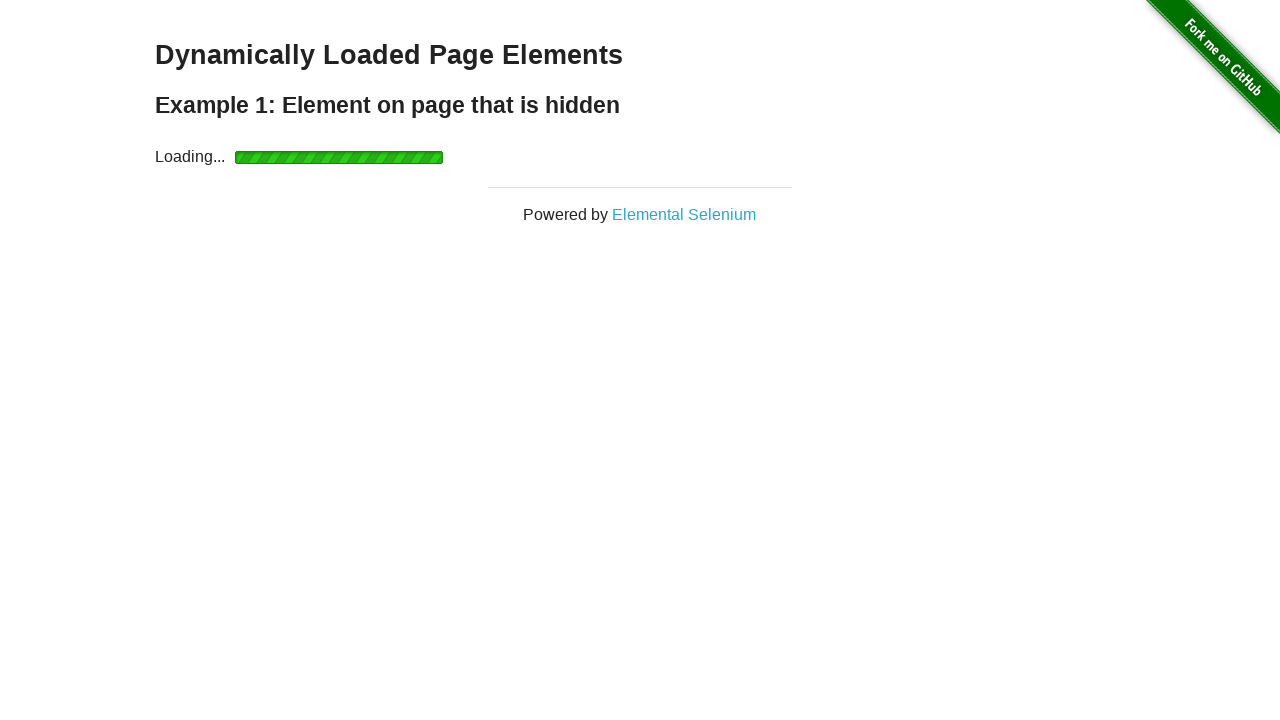

Waited for 'Hello World!' text to appear and become visible
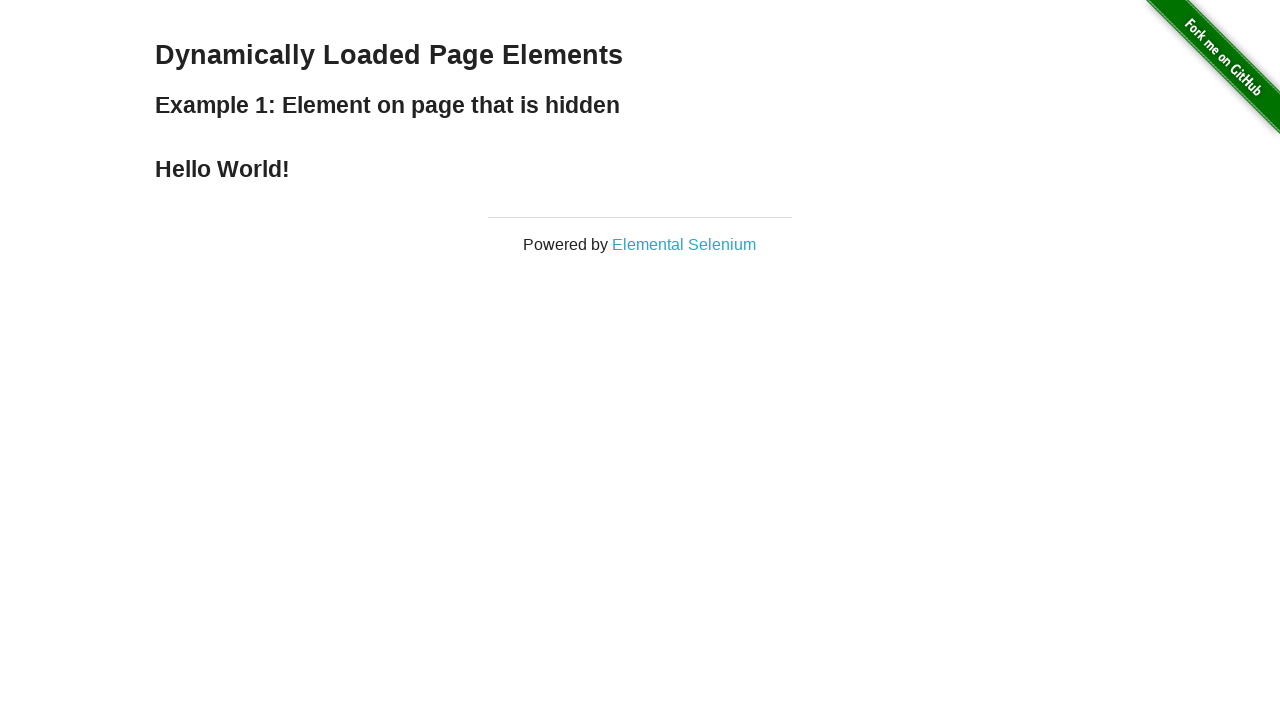

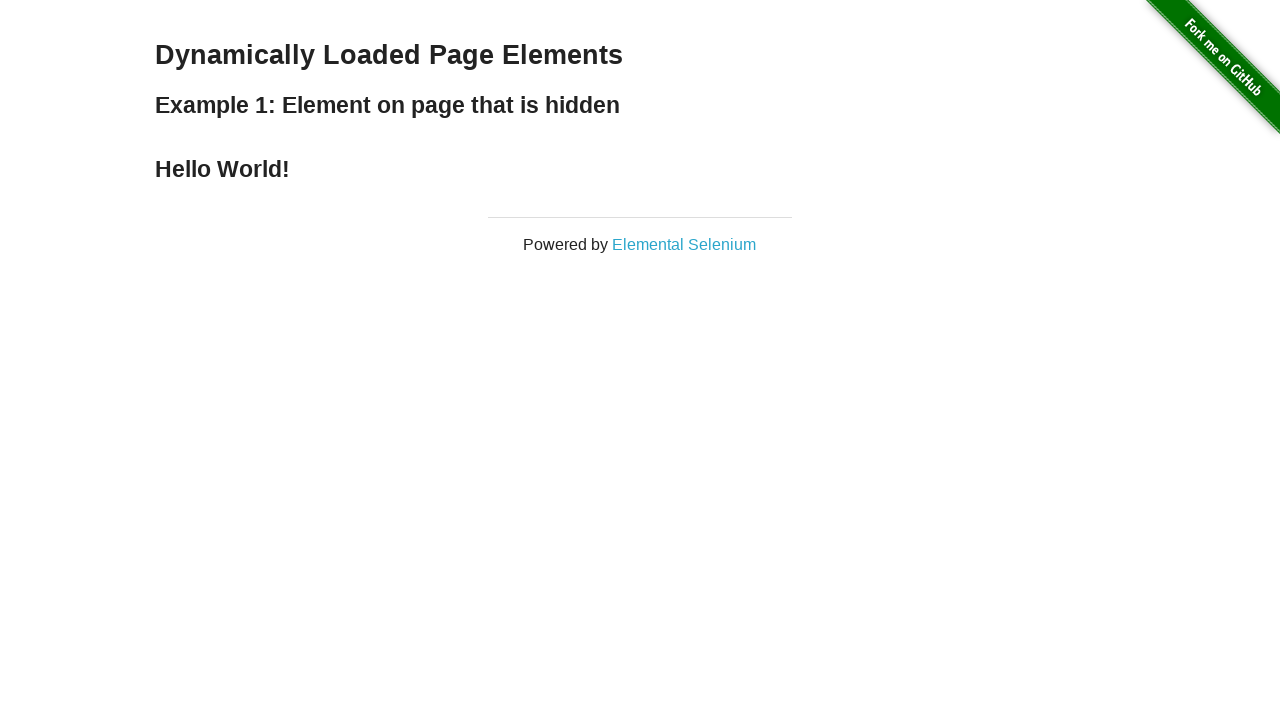